Tests accepting a JavaScript alert by clicking a button that triggers an alert, accepting it, and verifying the result message.

Starting URL: https://the-internet.herokuapp.com/javascript_alerts

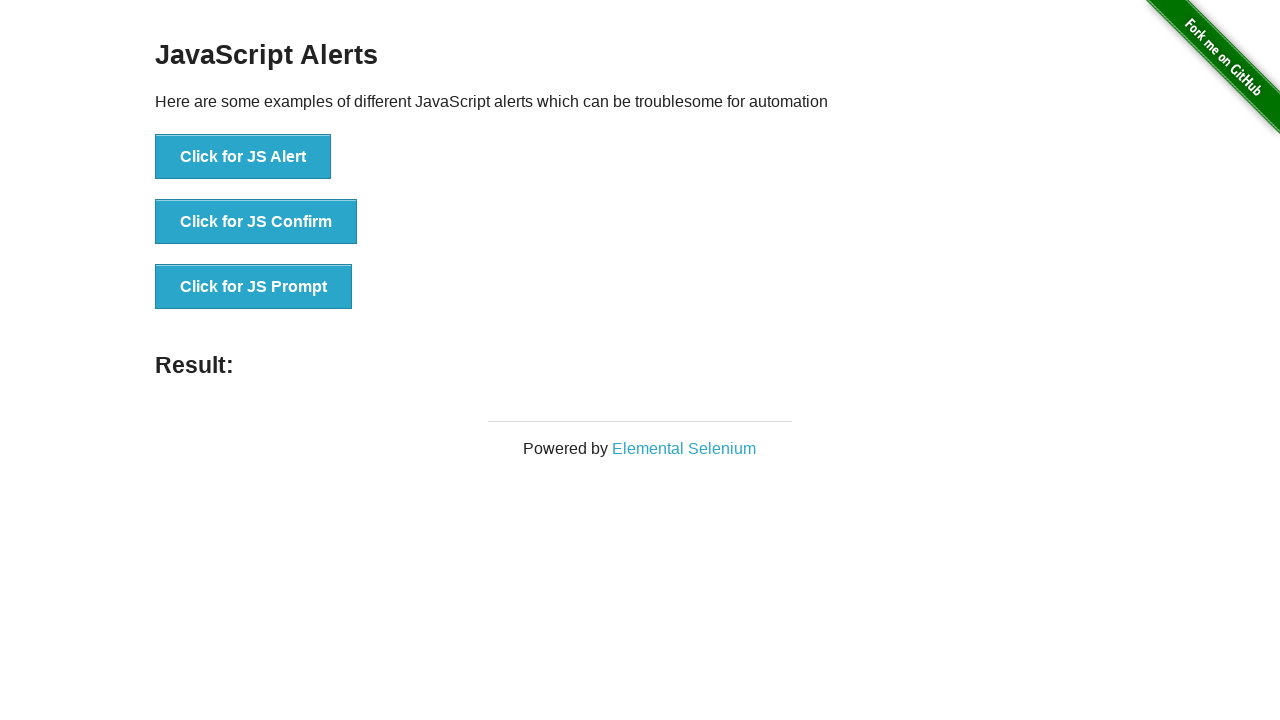

Clicked 'Click for JS Alert' button to trigger JavaScript alert at (243, 157) on xpath=//button[text()='Click for JS Alert']
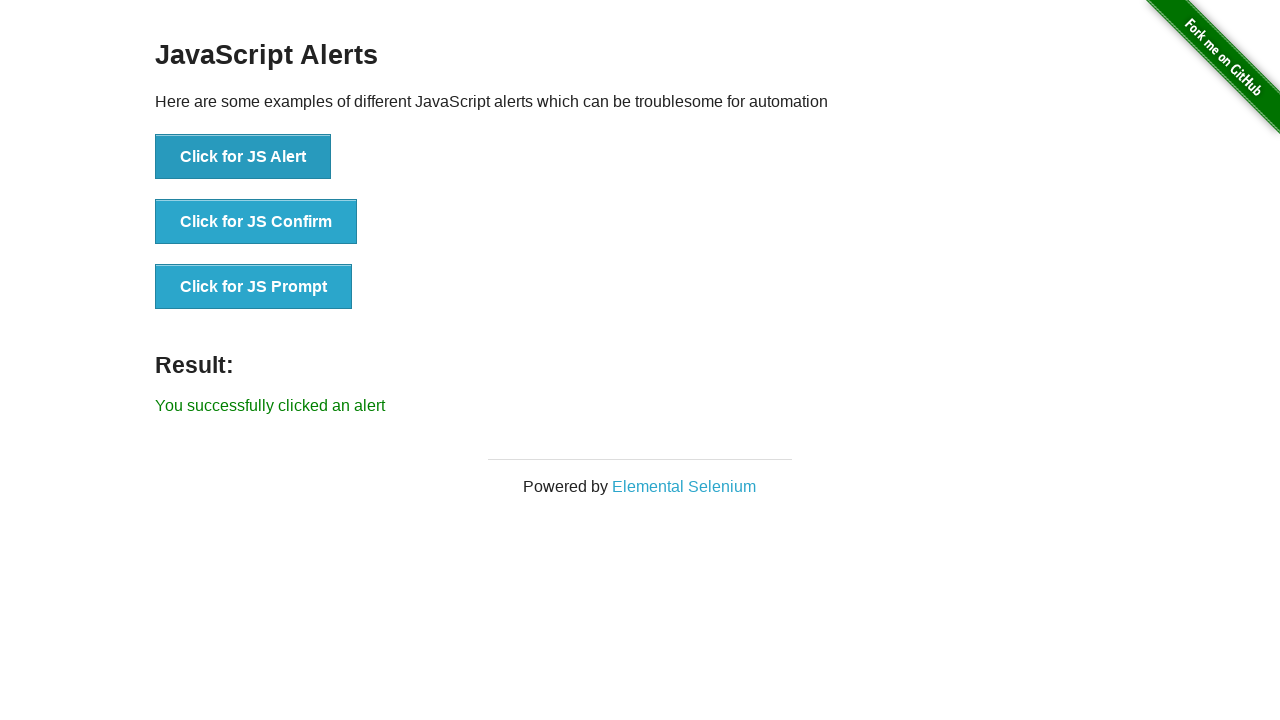

Set up dialog handler to accept alert
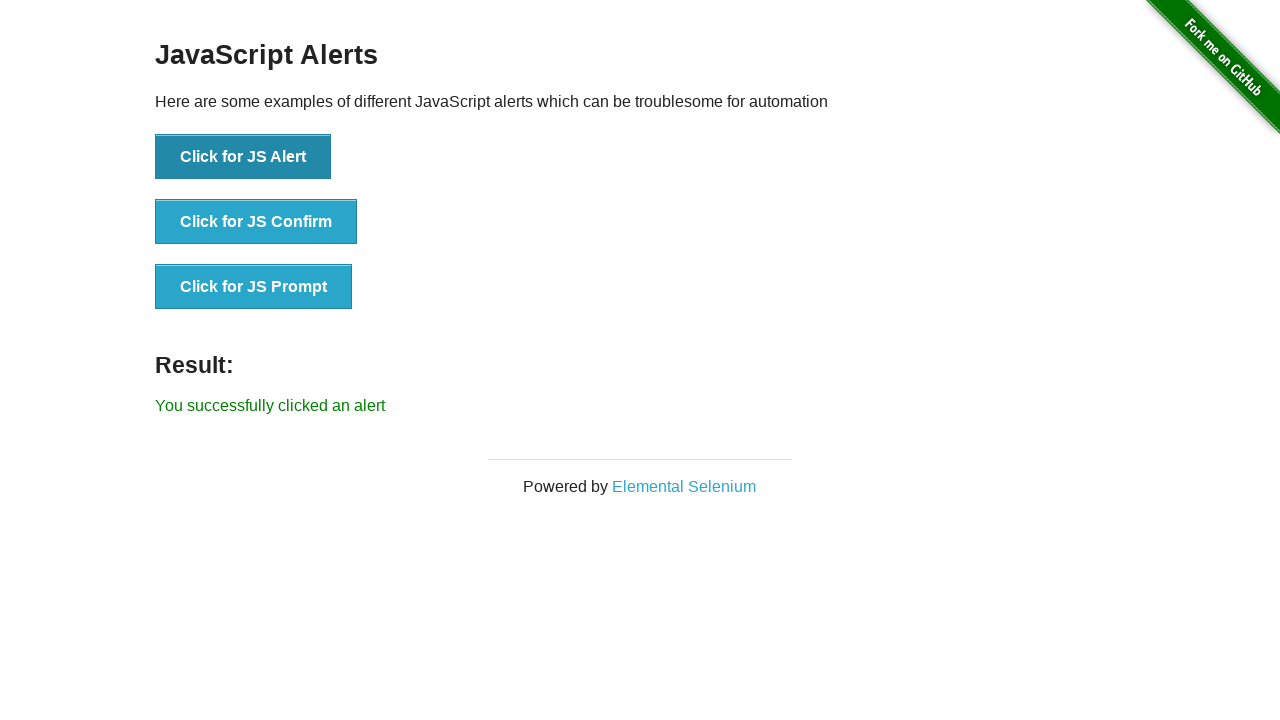

Result message element loaded after accepting alert
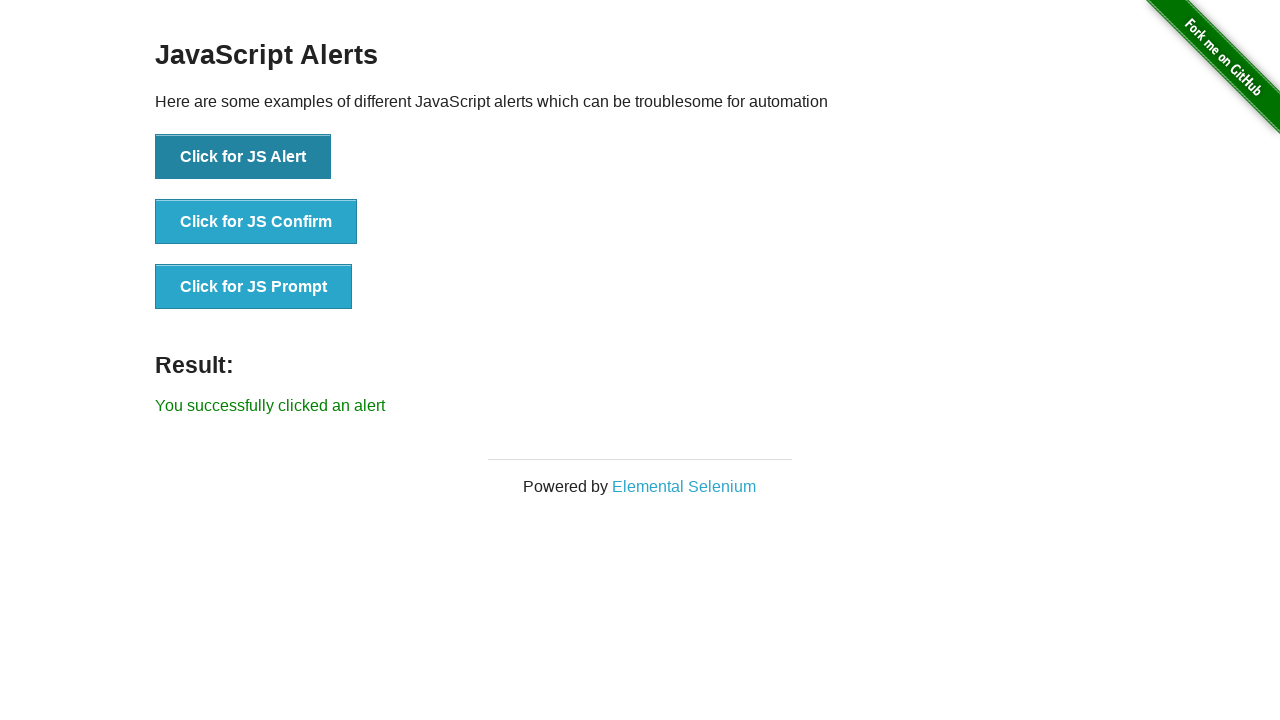

Retrieved result text content
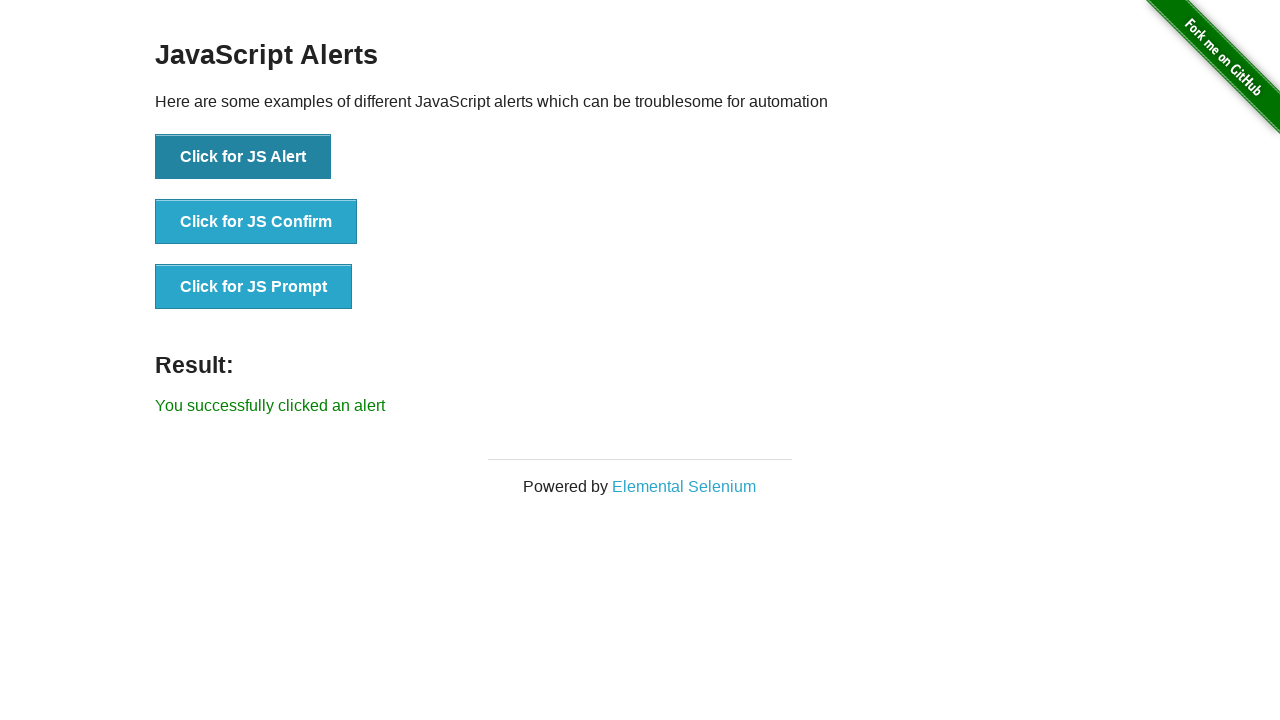

Verified result message: 'You successfully clicked an alert'
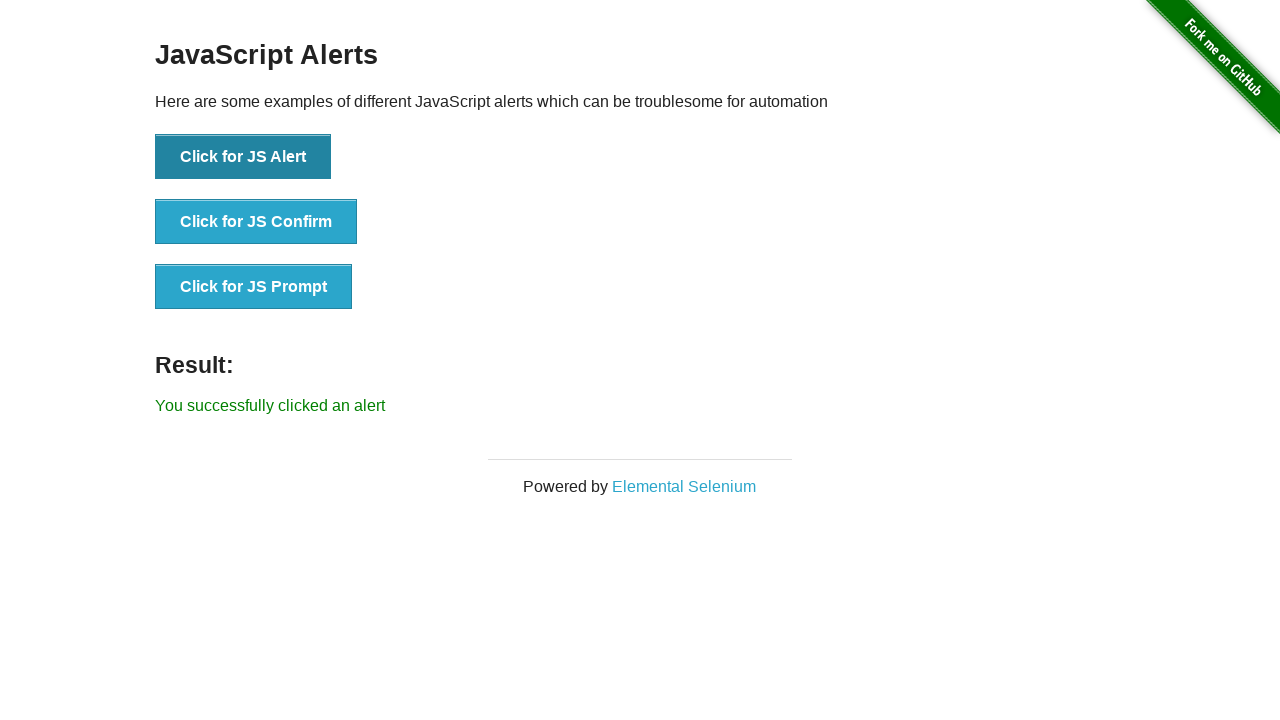

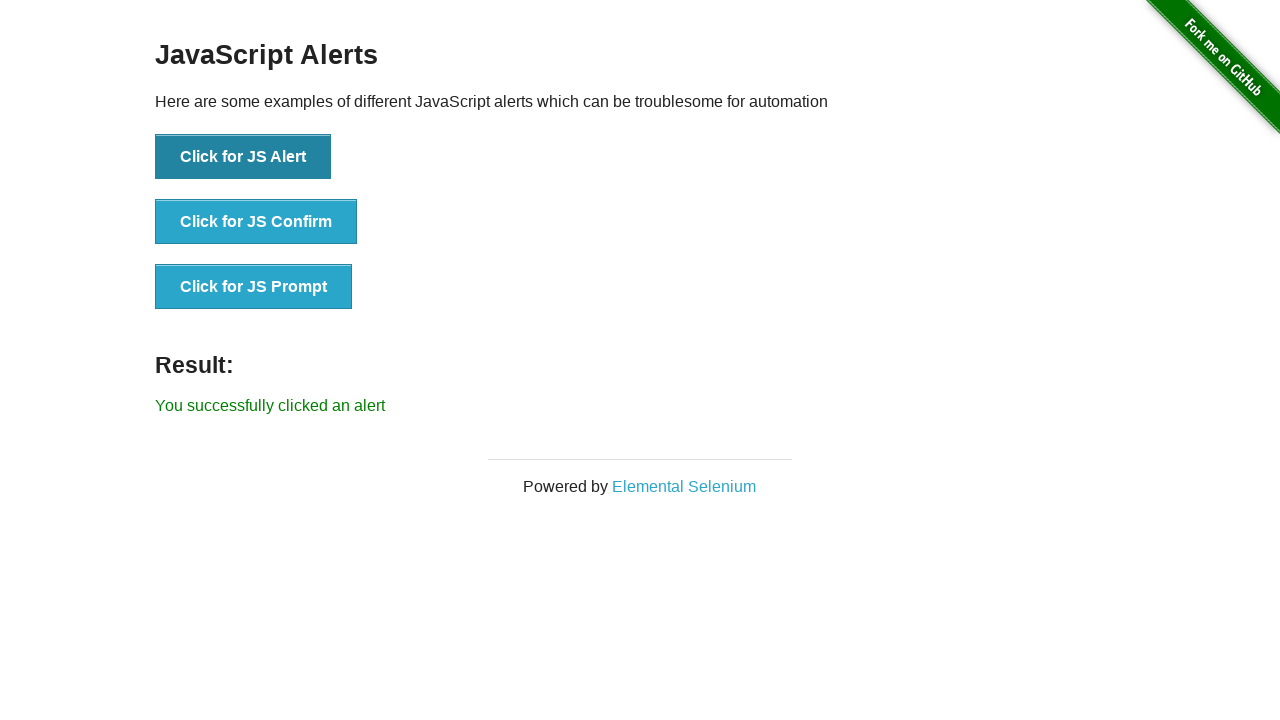